Tests the complete flight booking flow on BlazeDemo by selecting departure and destination cities, choosing a flight, filling in passenger and payment details, and completing the purchase.

Starting URL: https://blazedemo.com/

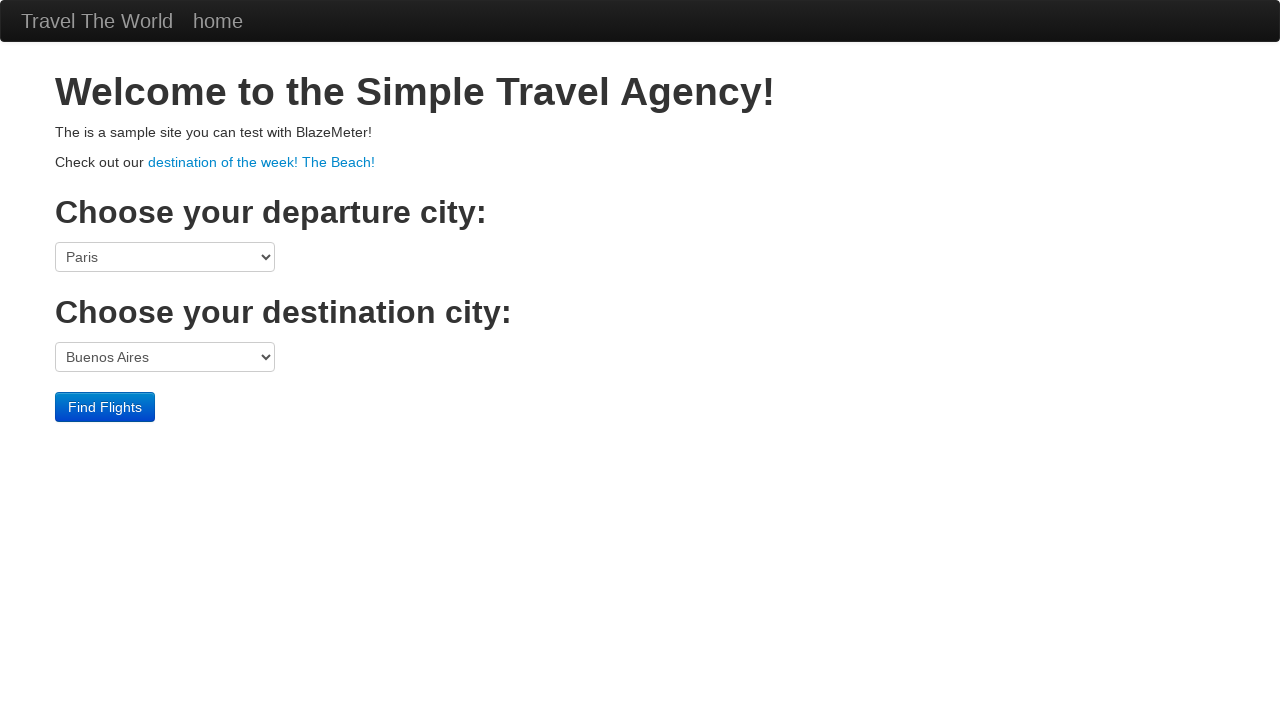

Clicked departure city dropdown at (165, 257) on select[name='fromPort']
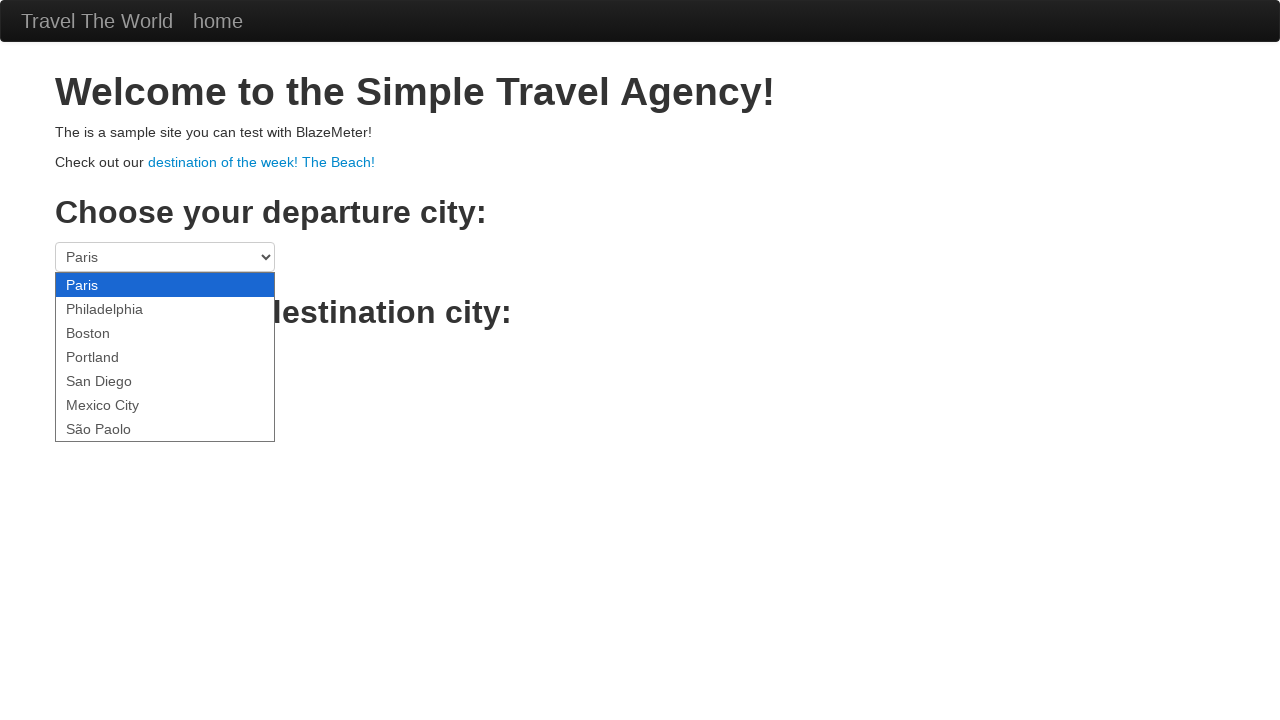

Selected Portland as departure city on select[name='fromPort']
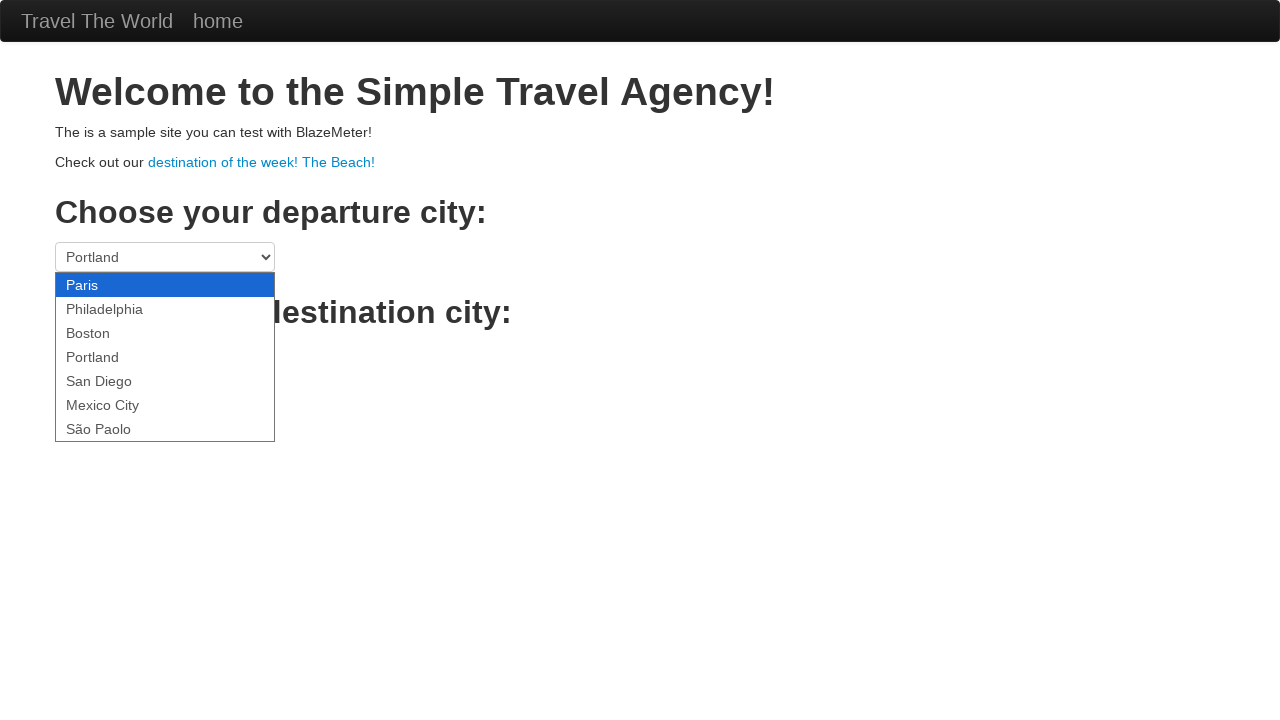

Clicked destination city dropdown at (165, 357) on select[name='toPort']
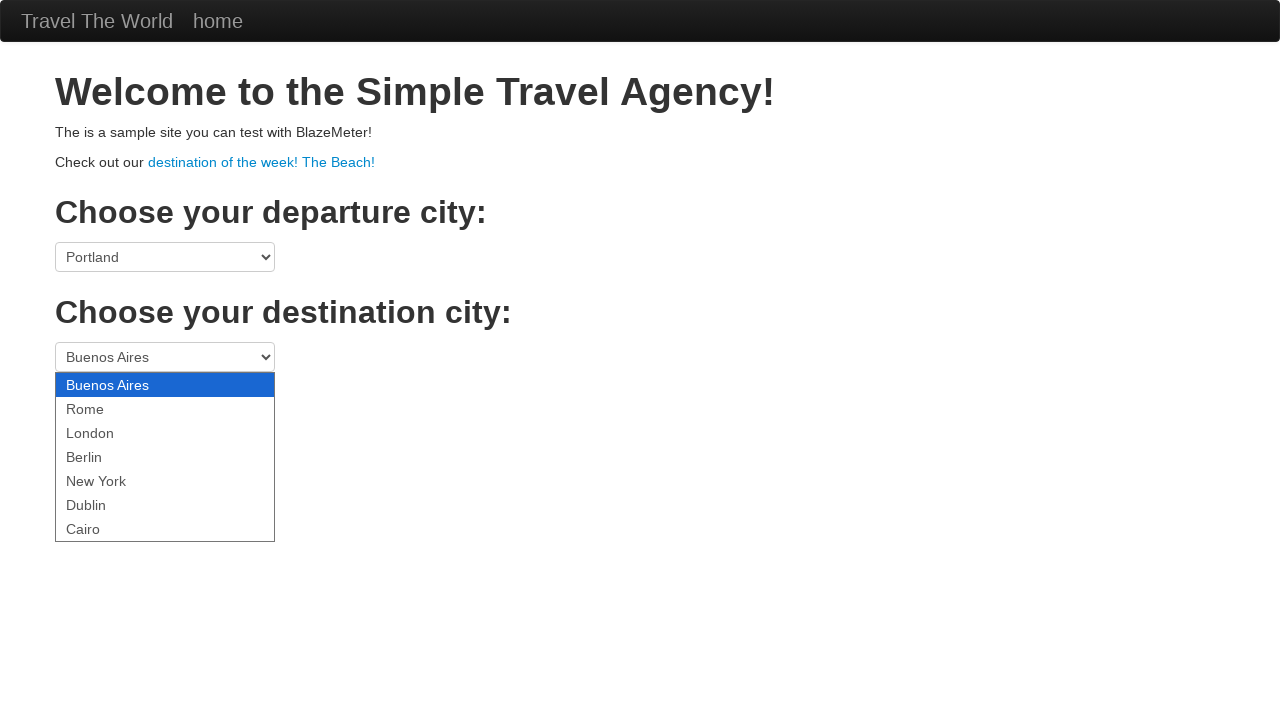

Selected Berlin as destination city on select[name='toPort']
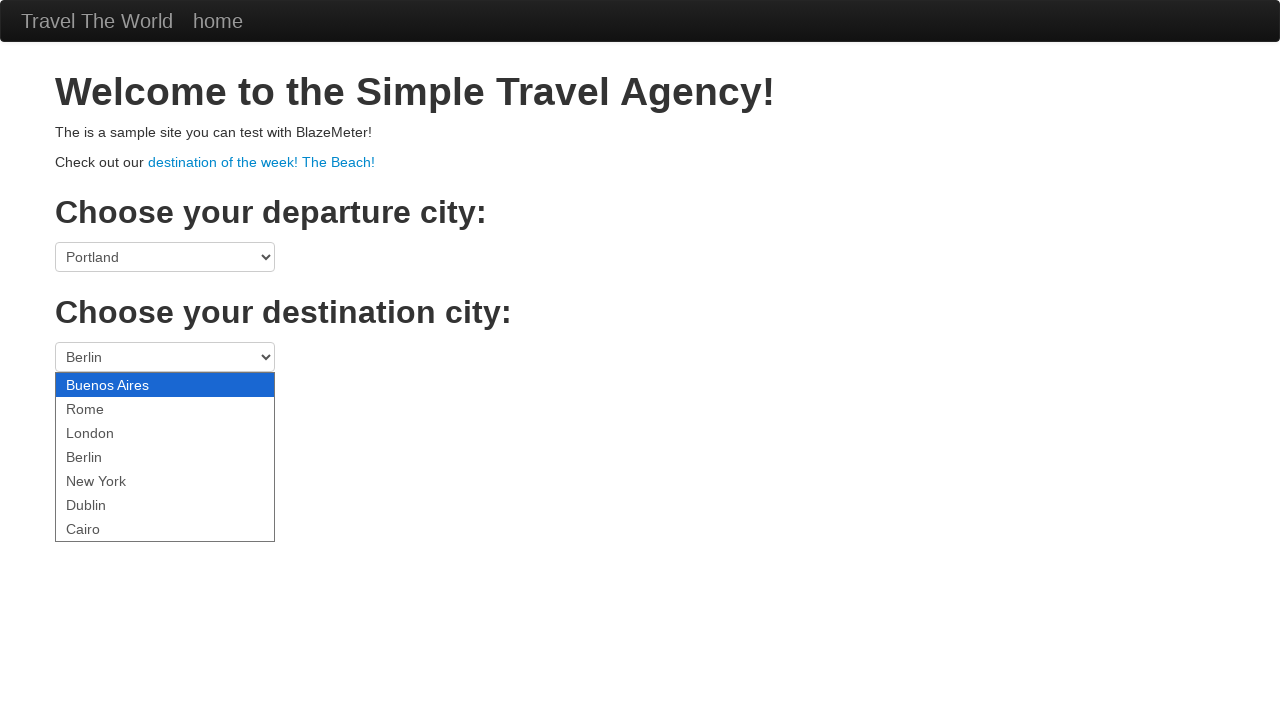

Clicked Find Flights button at (105, 407) on .btn-primary
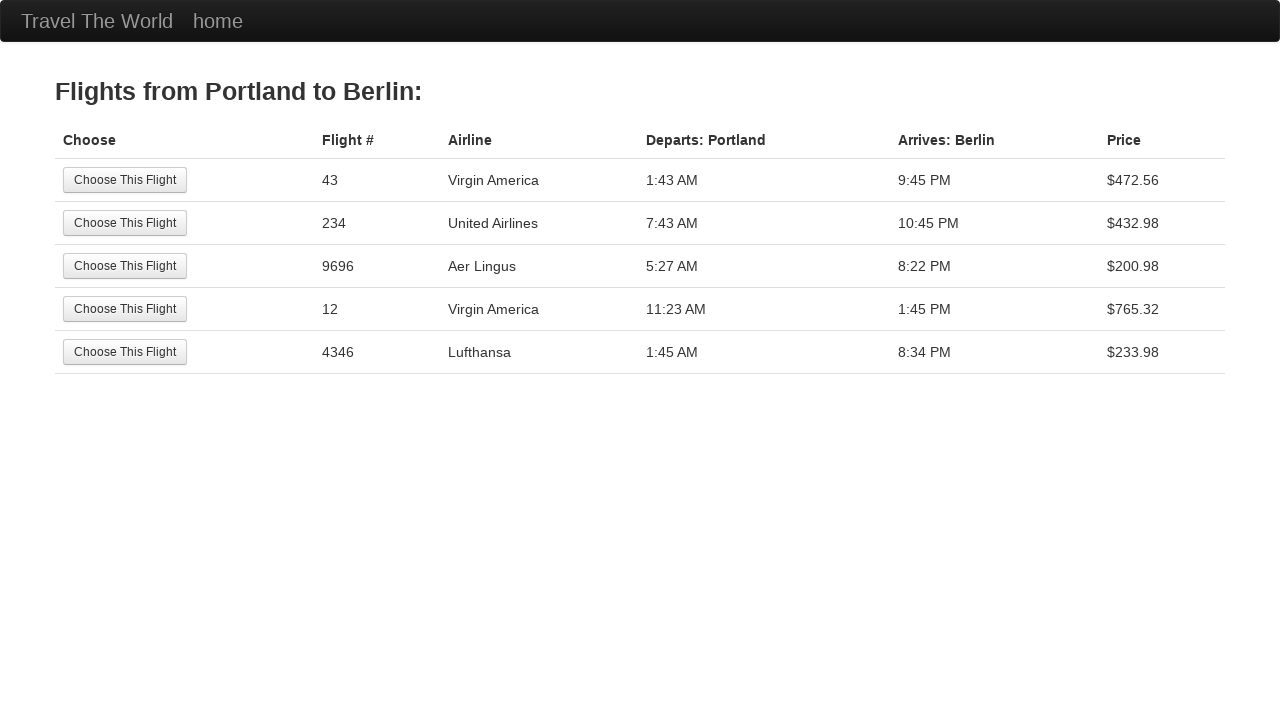

Selected the second flight option at (125, 223) on tr:nth-child(2) .btn
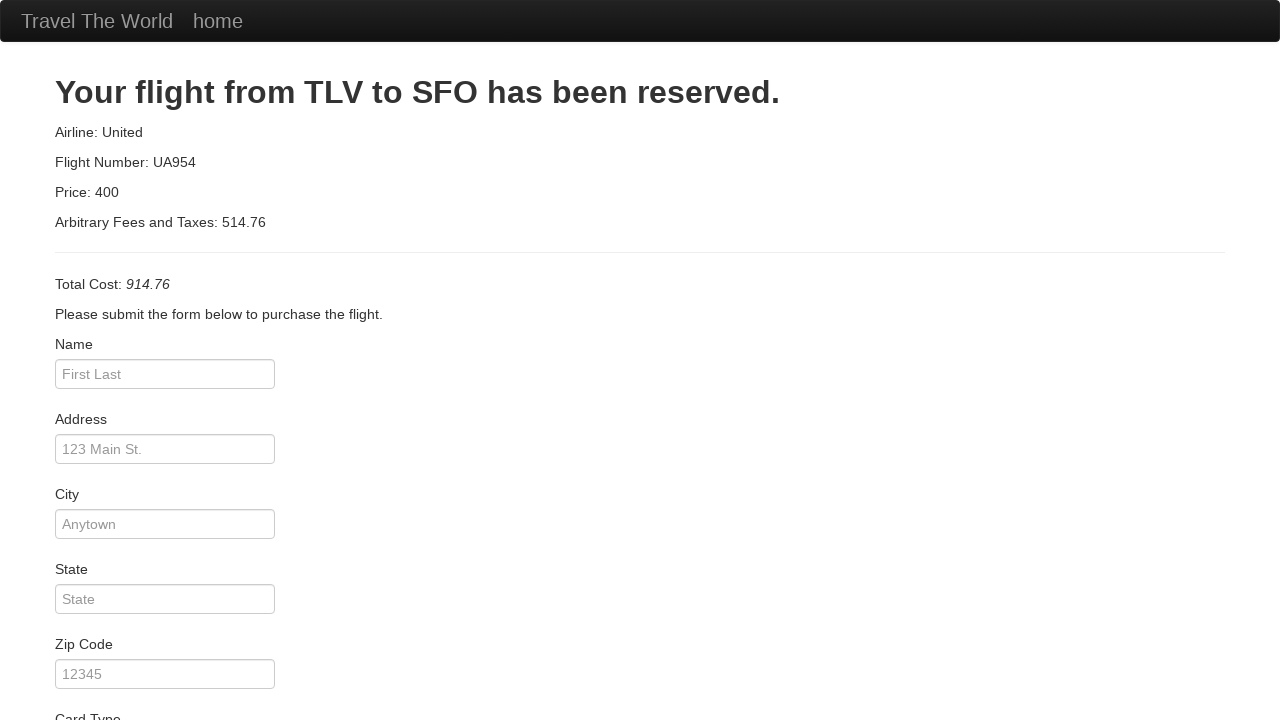

Clicked passenger name field at (165, 374) on #inputName
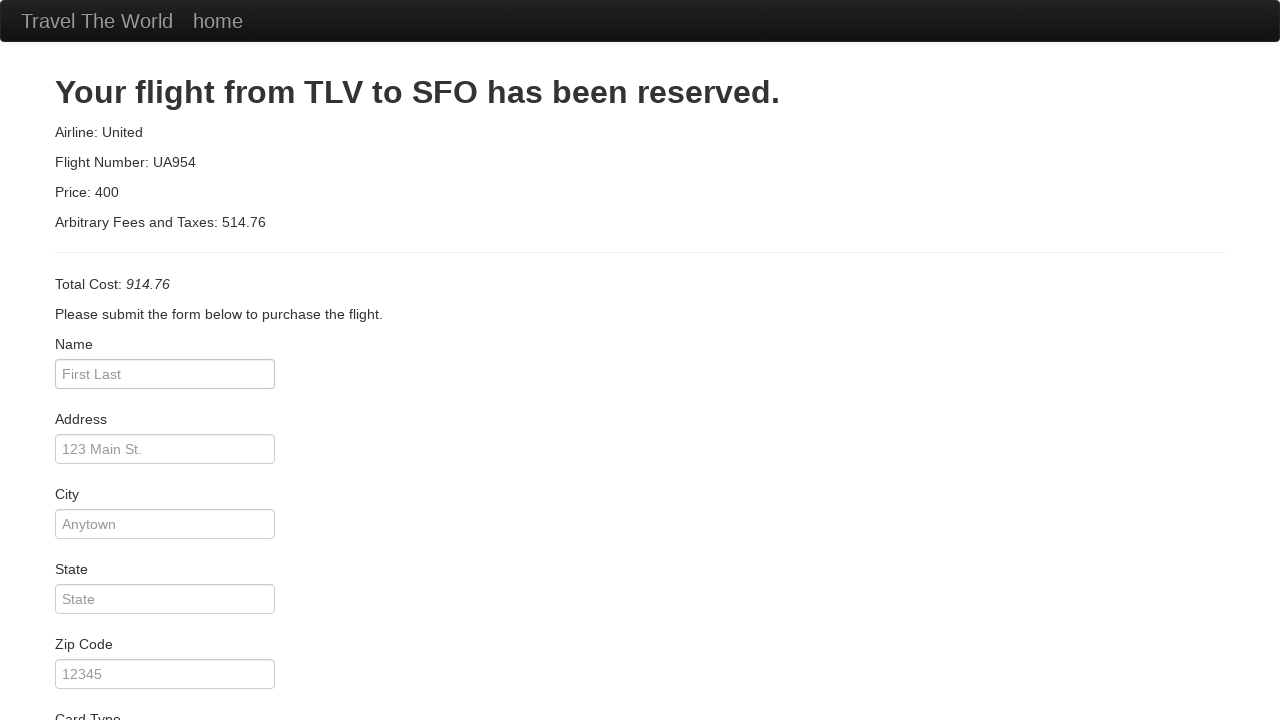

Filled in passenger name 'Andre' on #inputName
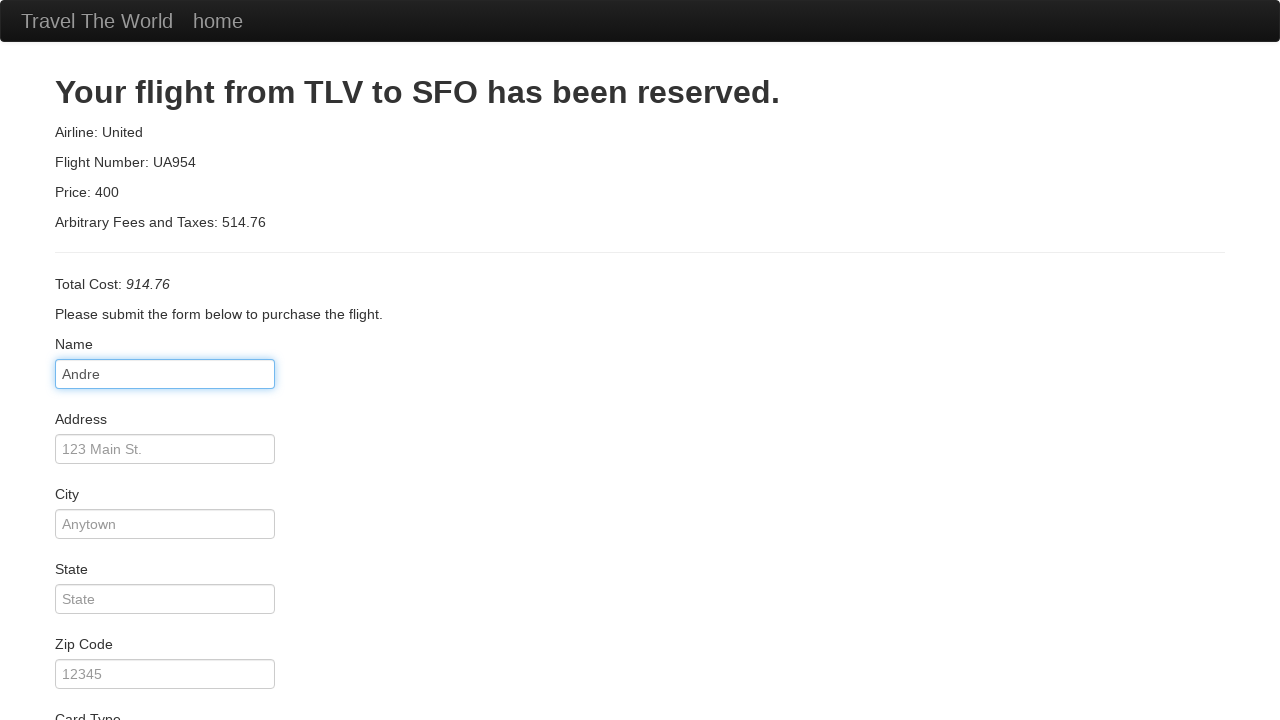

Clicked address field at (165, 449) on #address
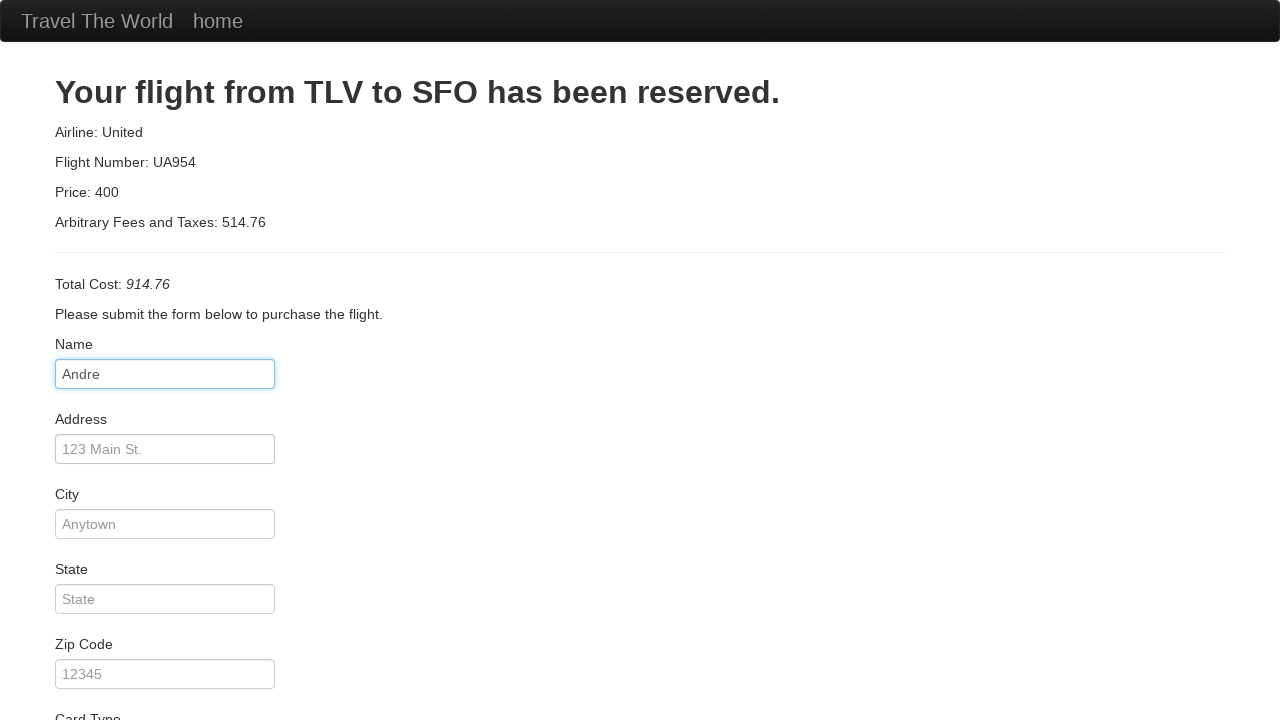

Filled in address 'rua' on #address
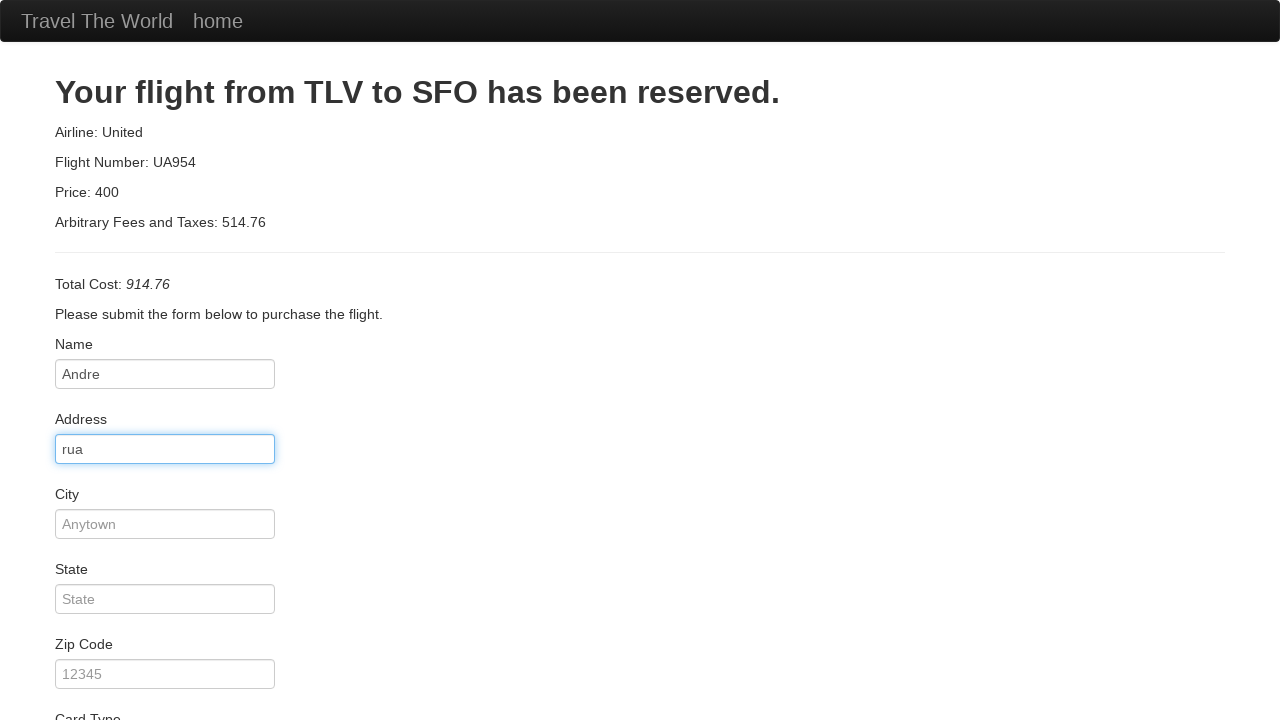

Clicked city field at (165, 524) on #city
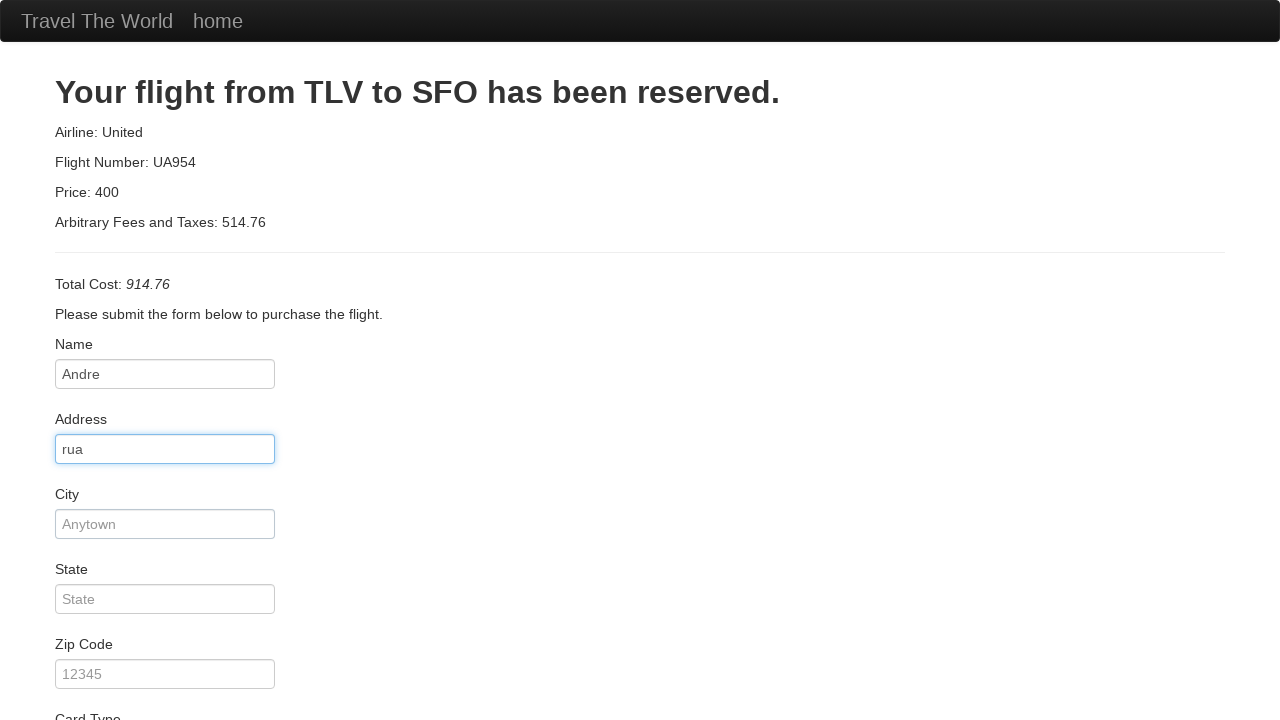

Filled in city 'cidade' on #city
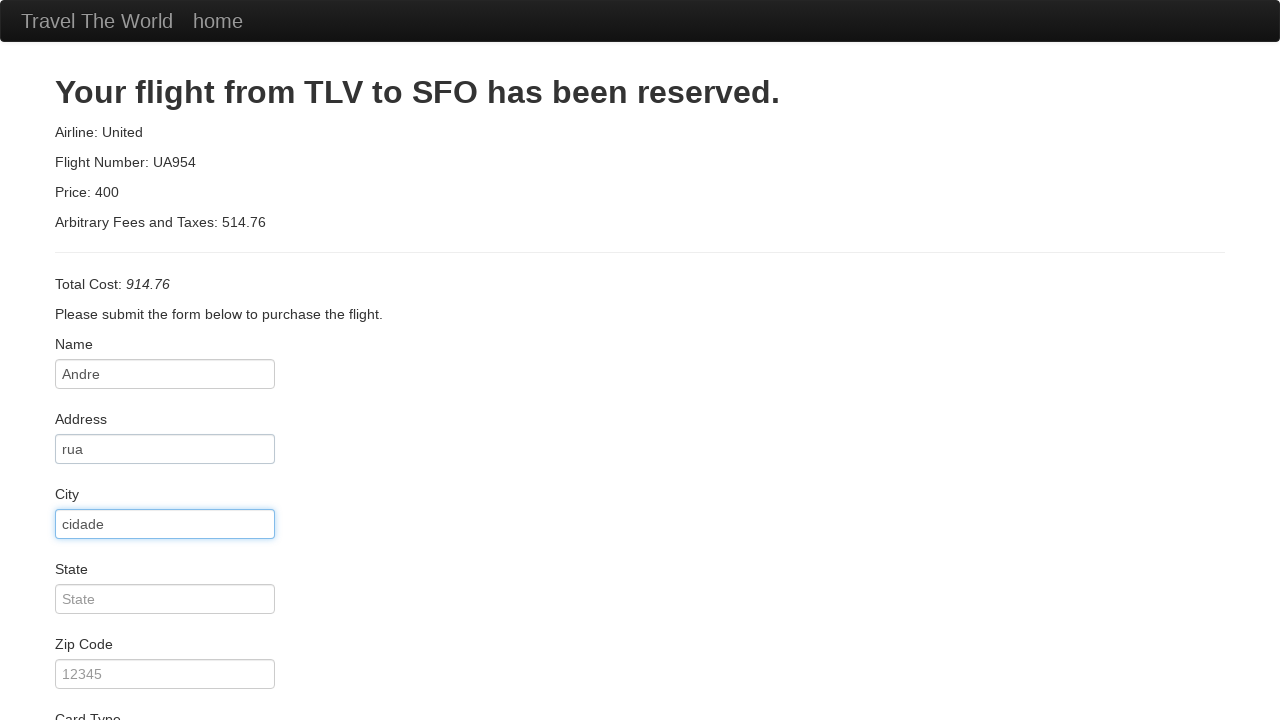

Clicked state field at (165, 599) on #state
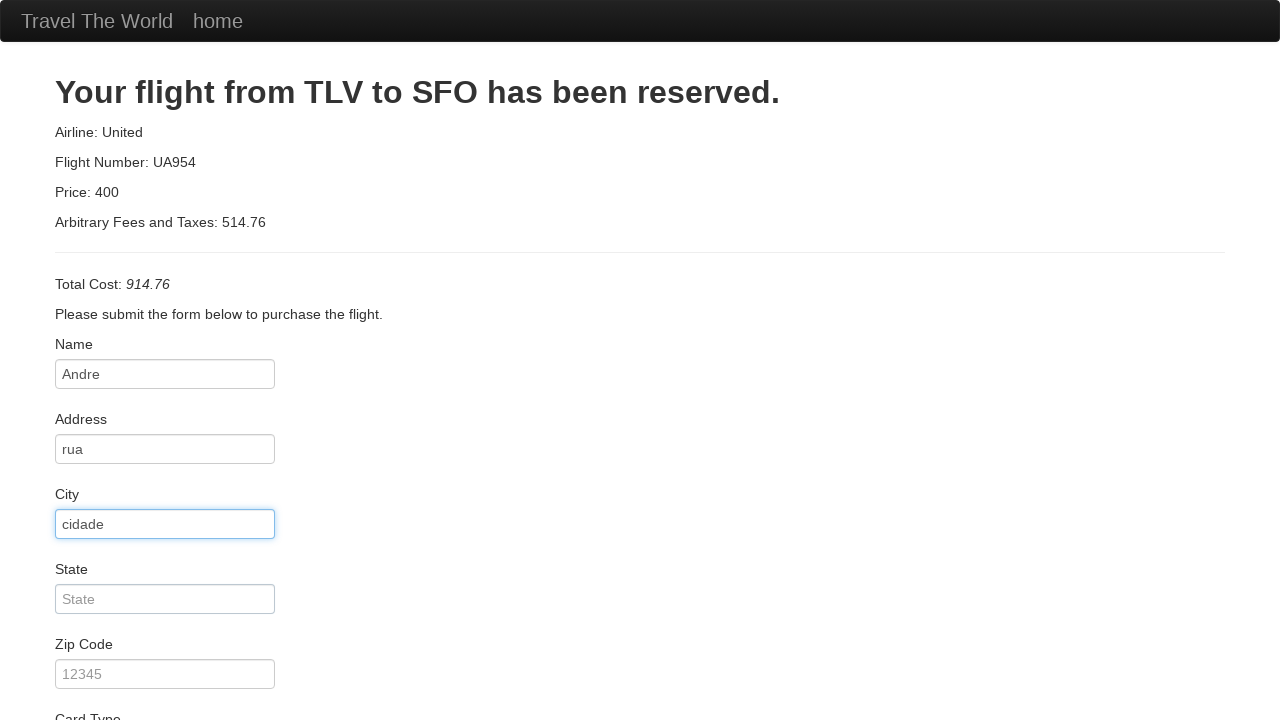

Filled in state 'estado' on #state
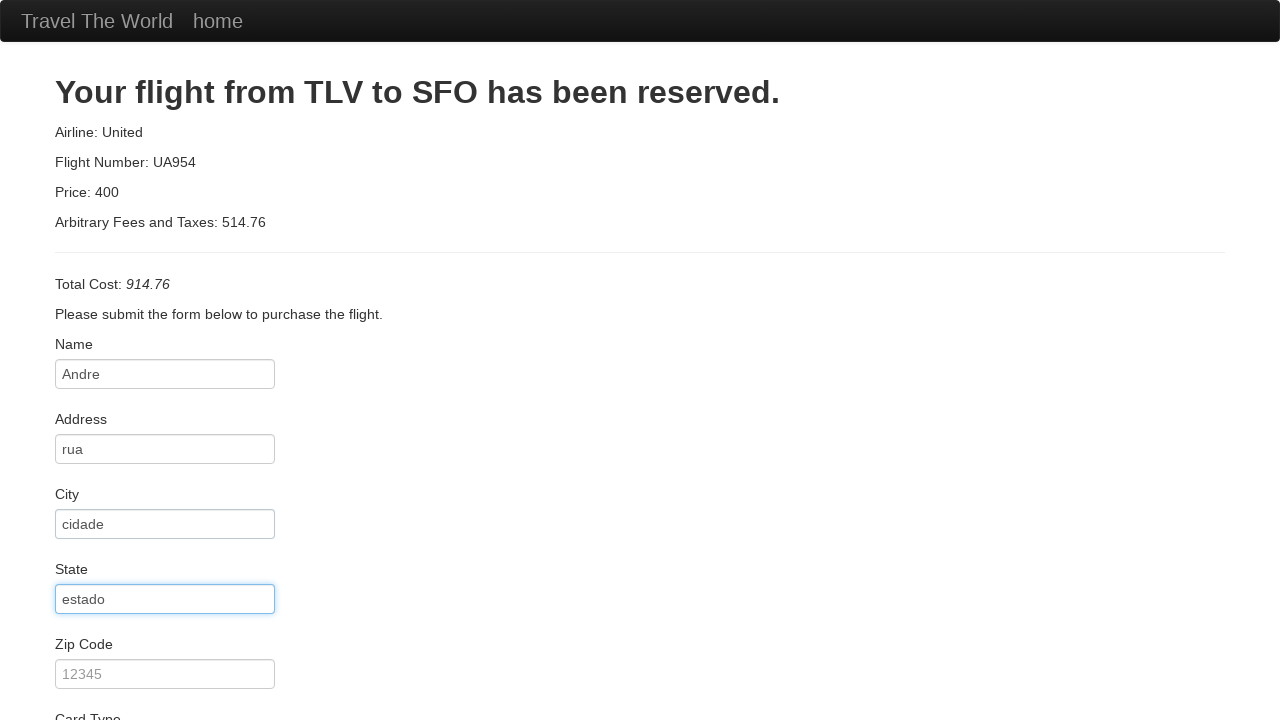

Clicked zip code field at (165, 674) on #zipCode
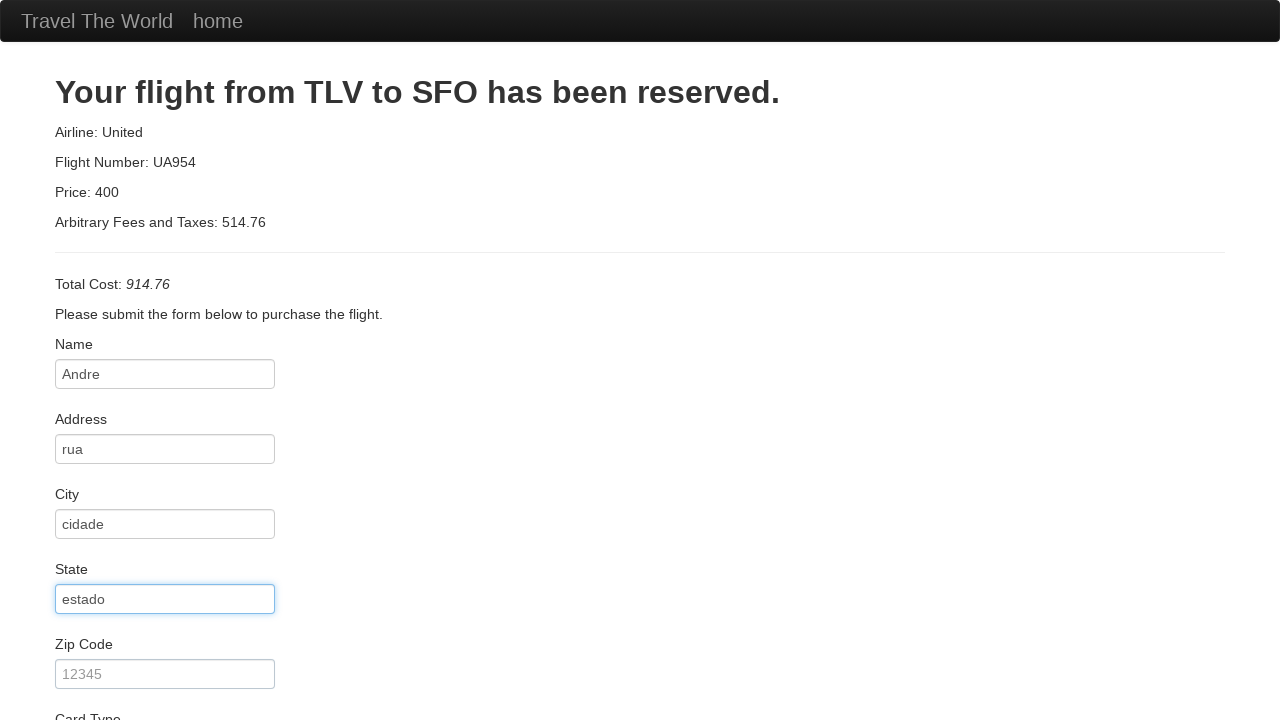

Filled in zip code 'codigopostal' on #zipCode
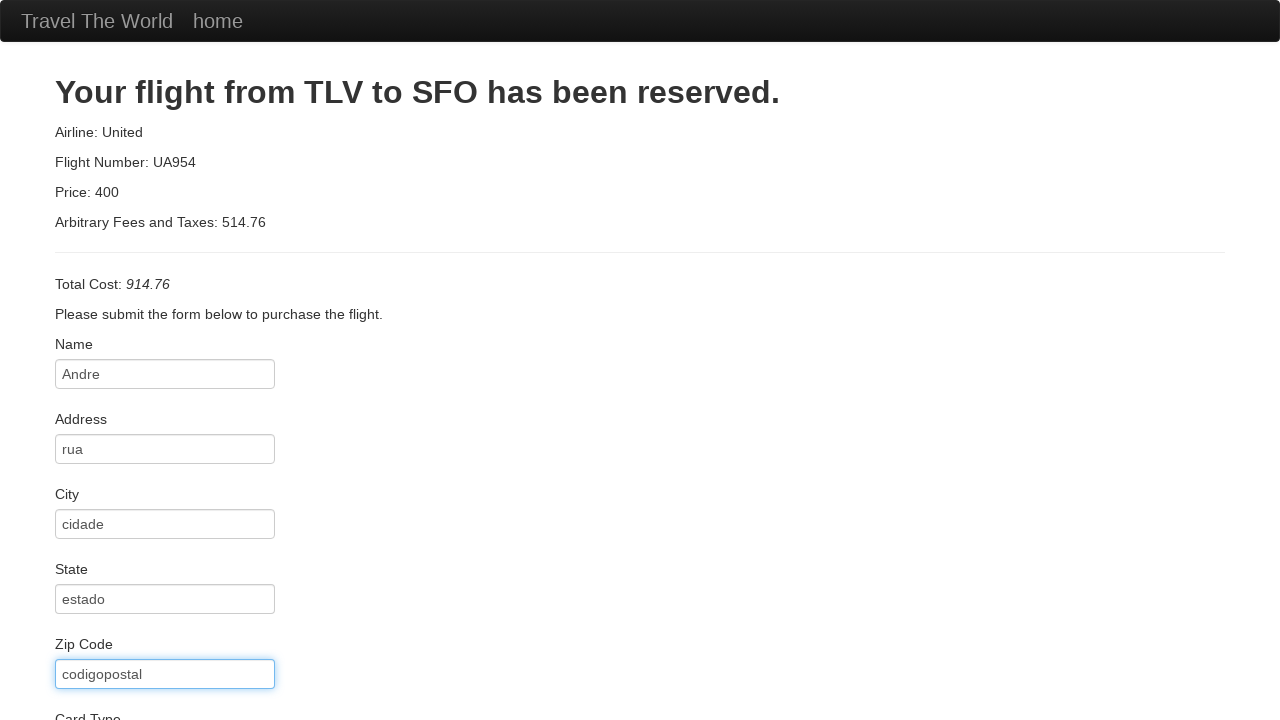

Clicked card type dropdown at (165, 360) on #cardType
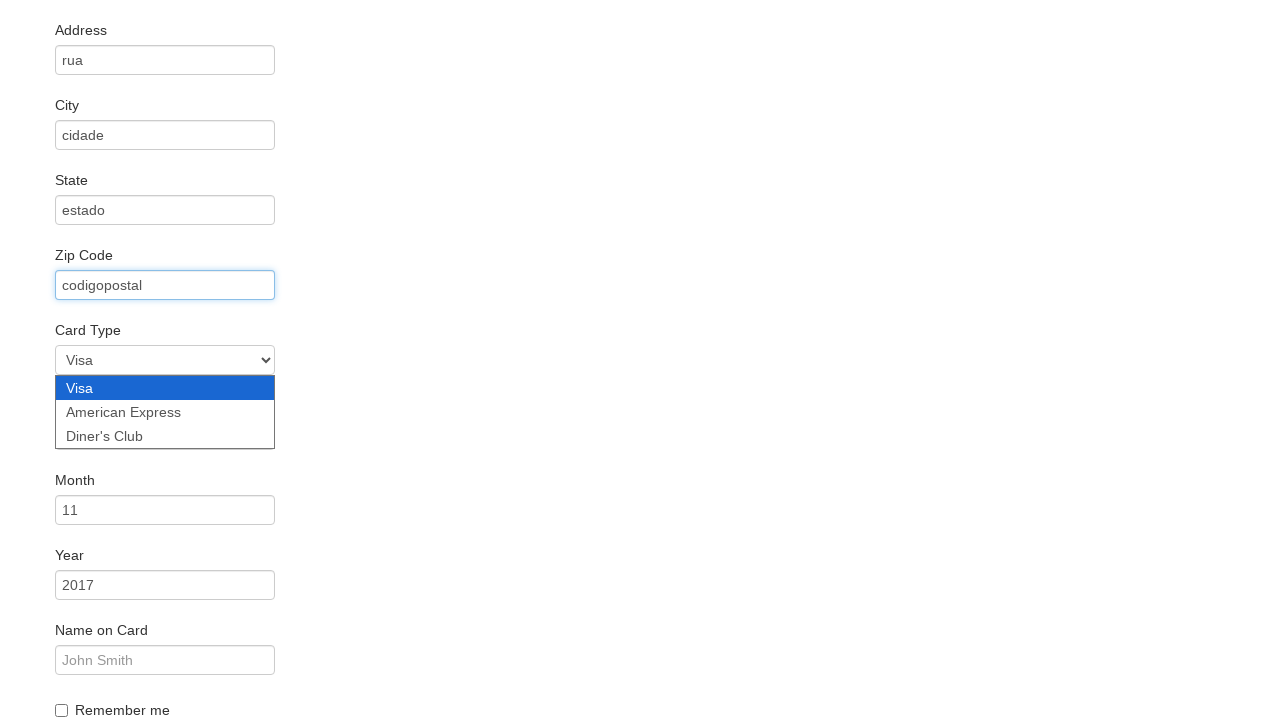

Selected American Express as card type on #cardType
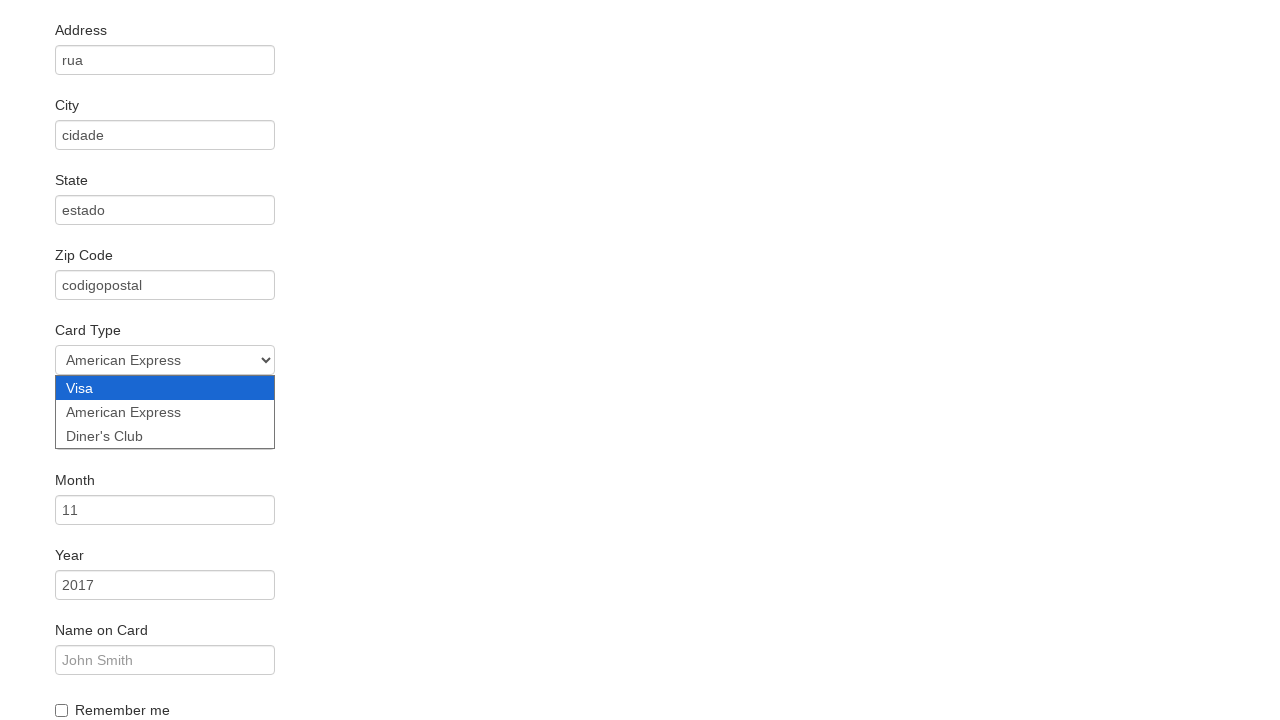

Clicked credit card number field at (165, 435) on #creditCardNumber
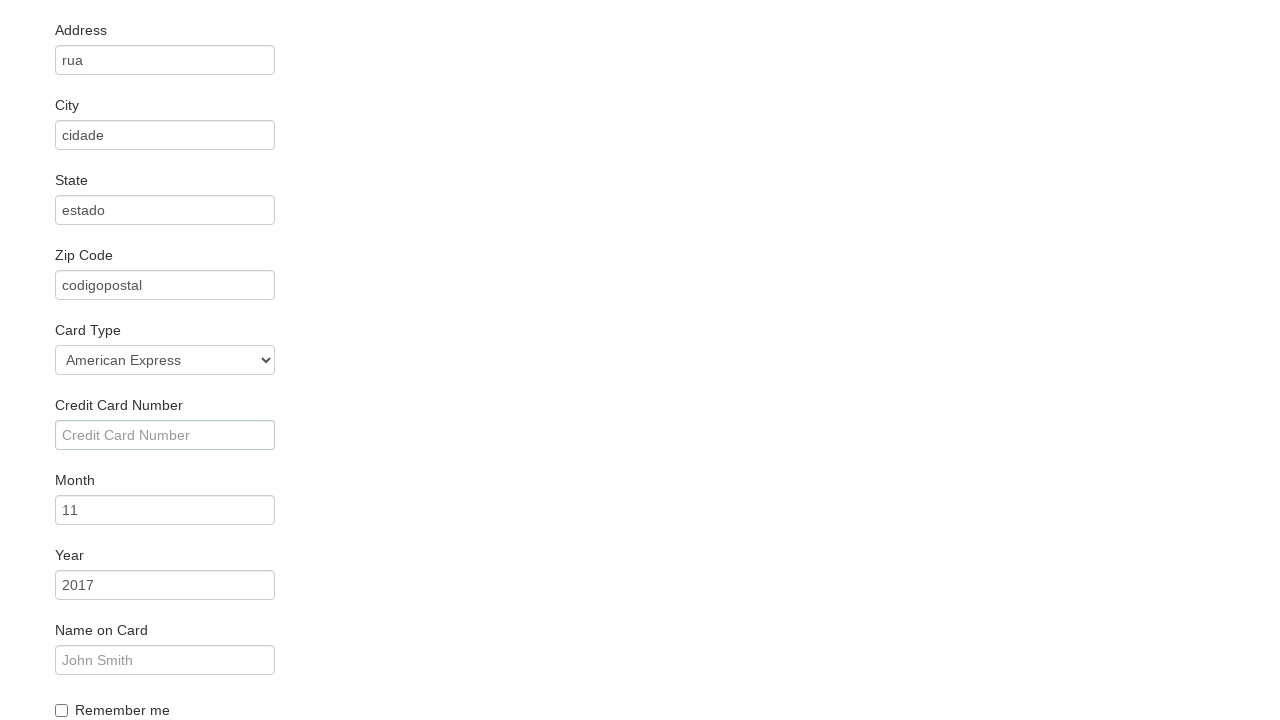

Filled in credit card number on #creditCardNumber
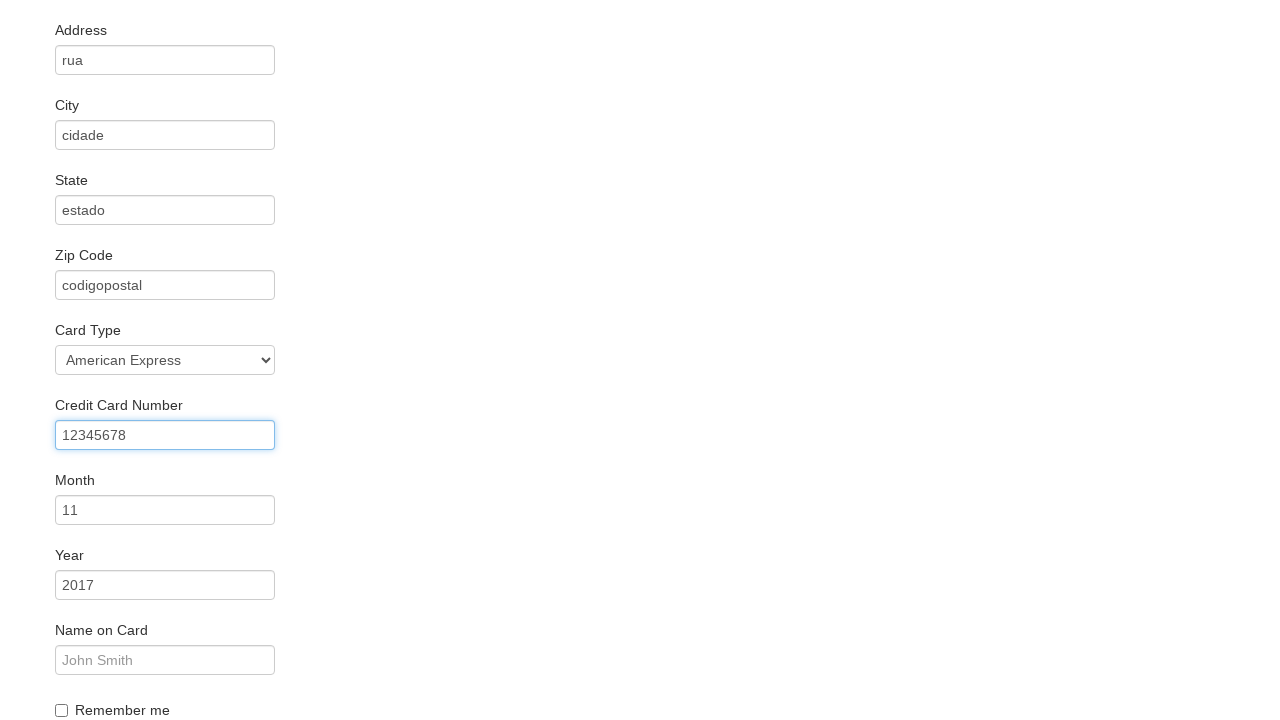

Clicked name on card field at (165, 660) on #nameOnCard
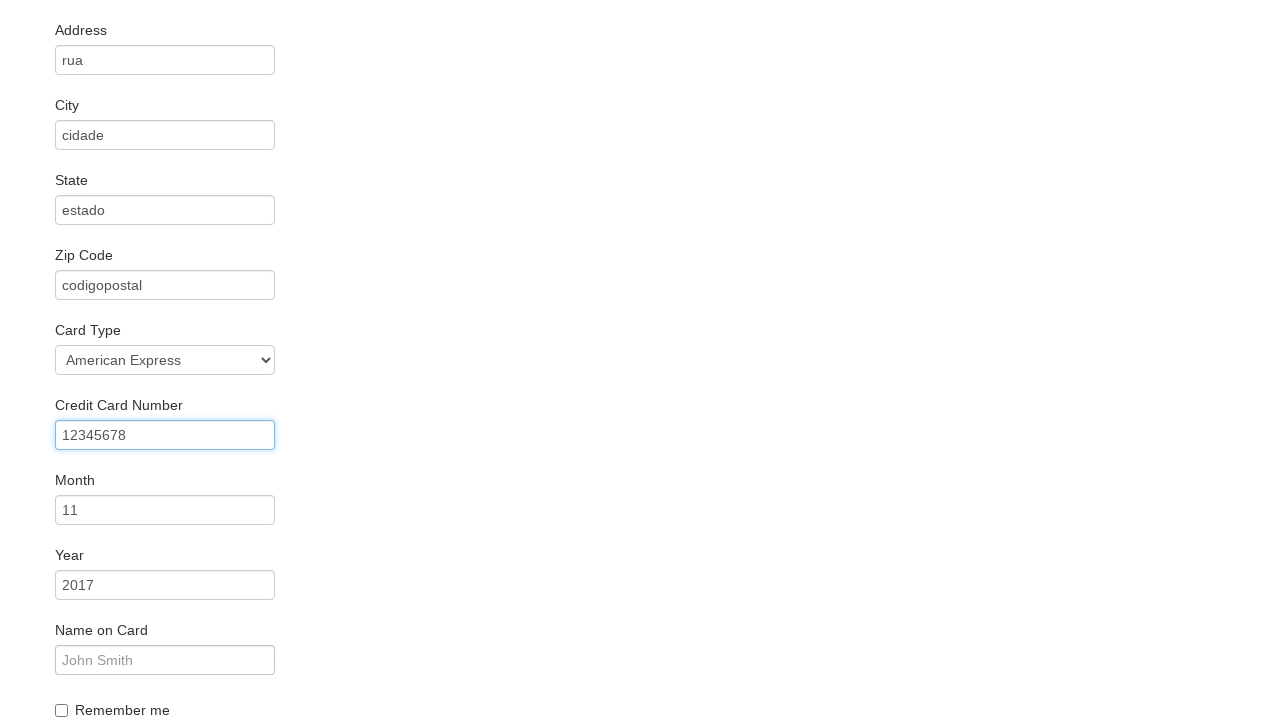

Filled in name on card 'Andre M.' on #nameOnCard
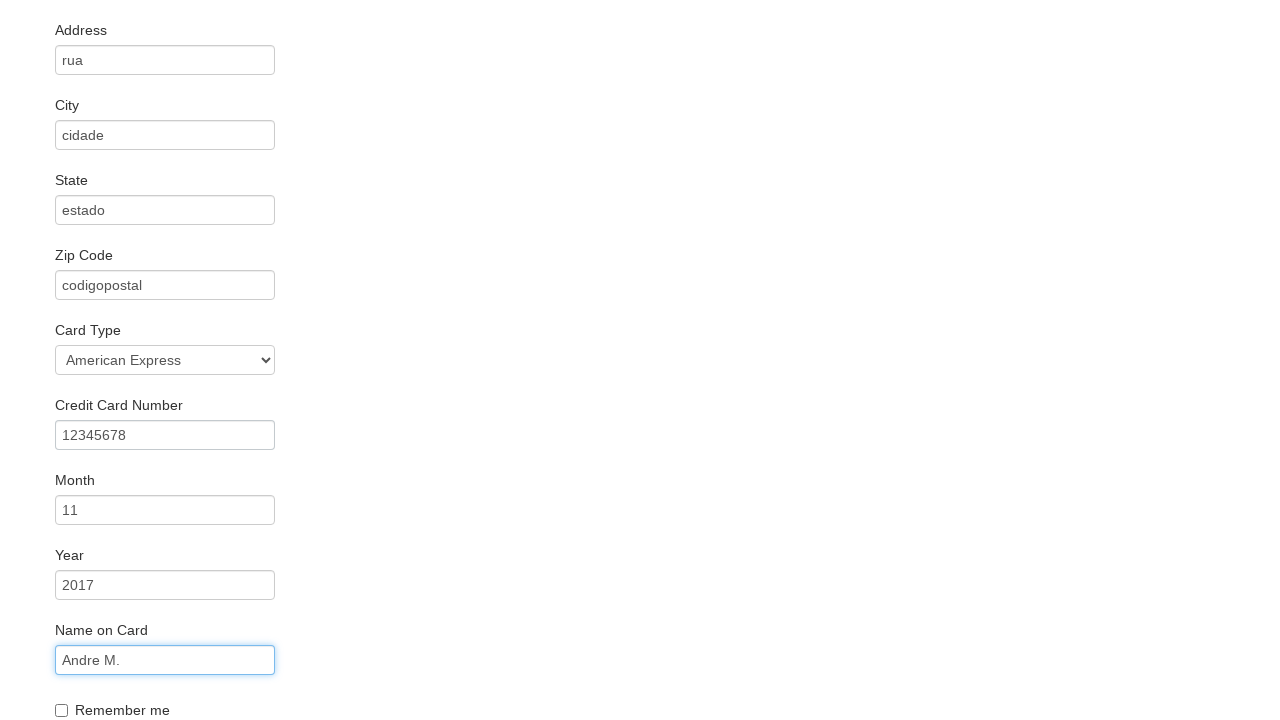

Clicked remember me checkbox at (640, 708) on .checkbox
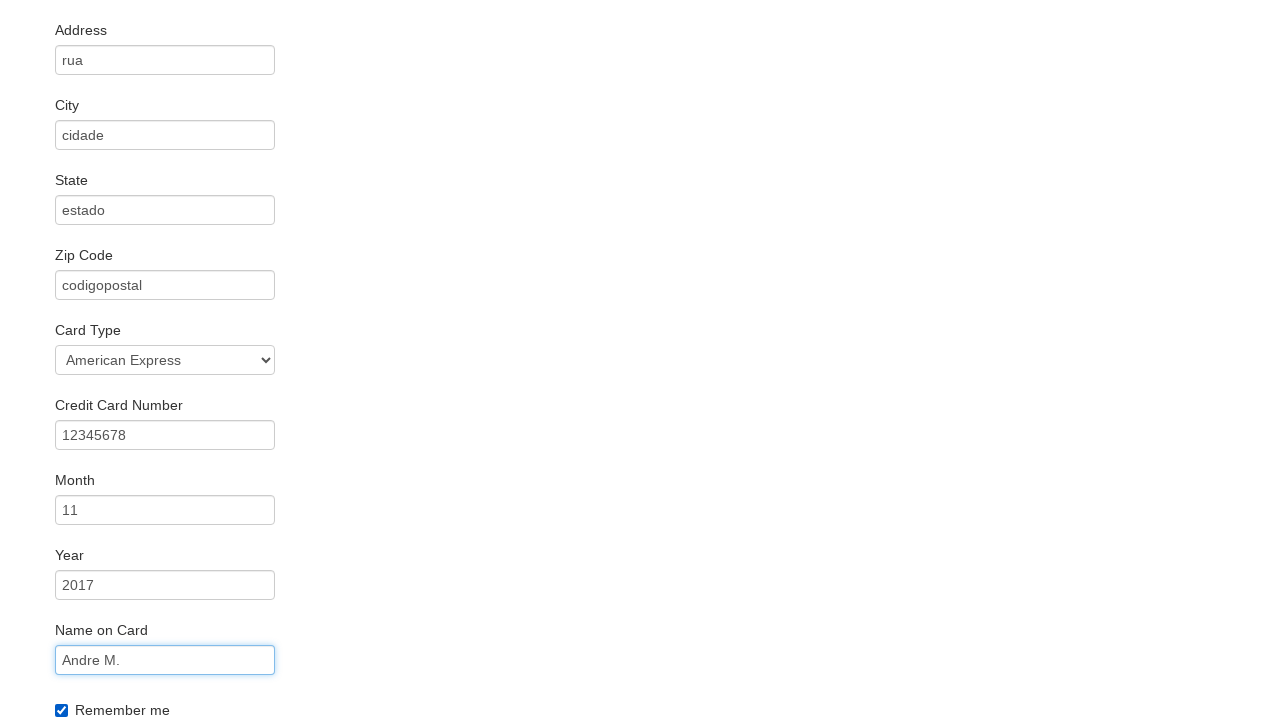

Clicked Purchase Flight button to complete booking at (118, 685) on .btn-primary
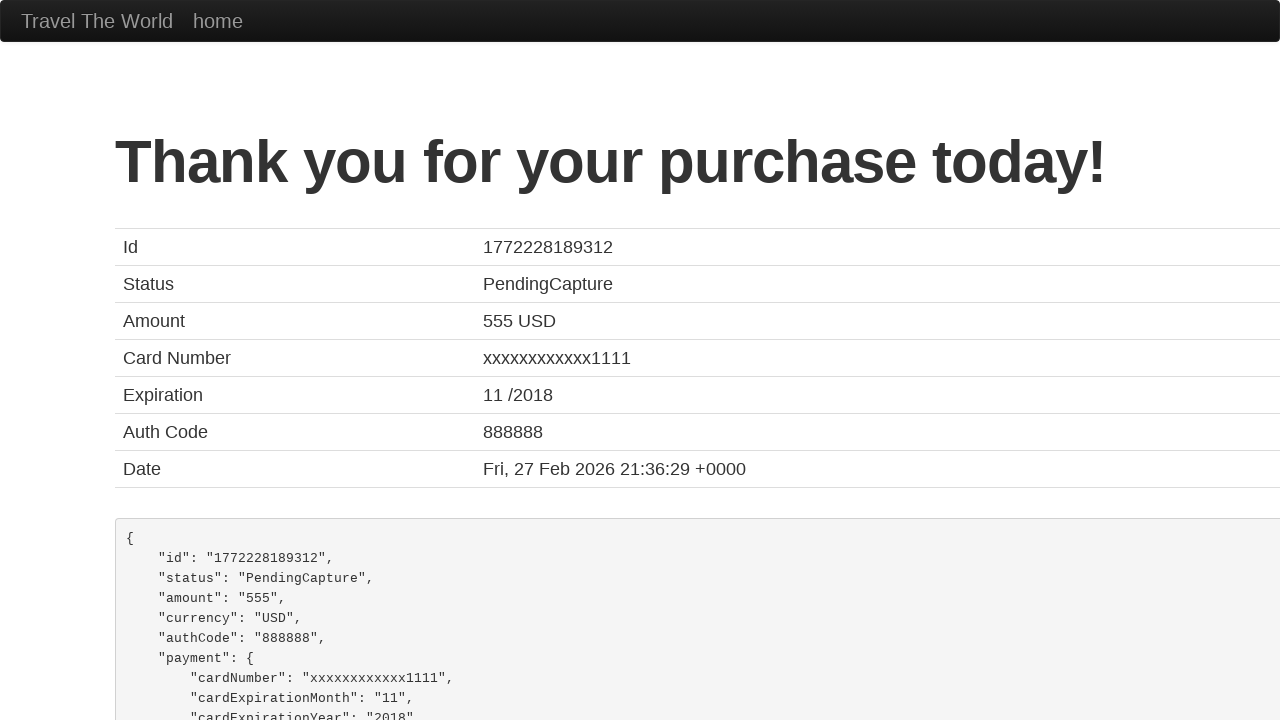

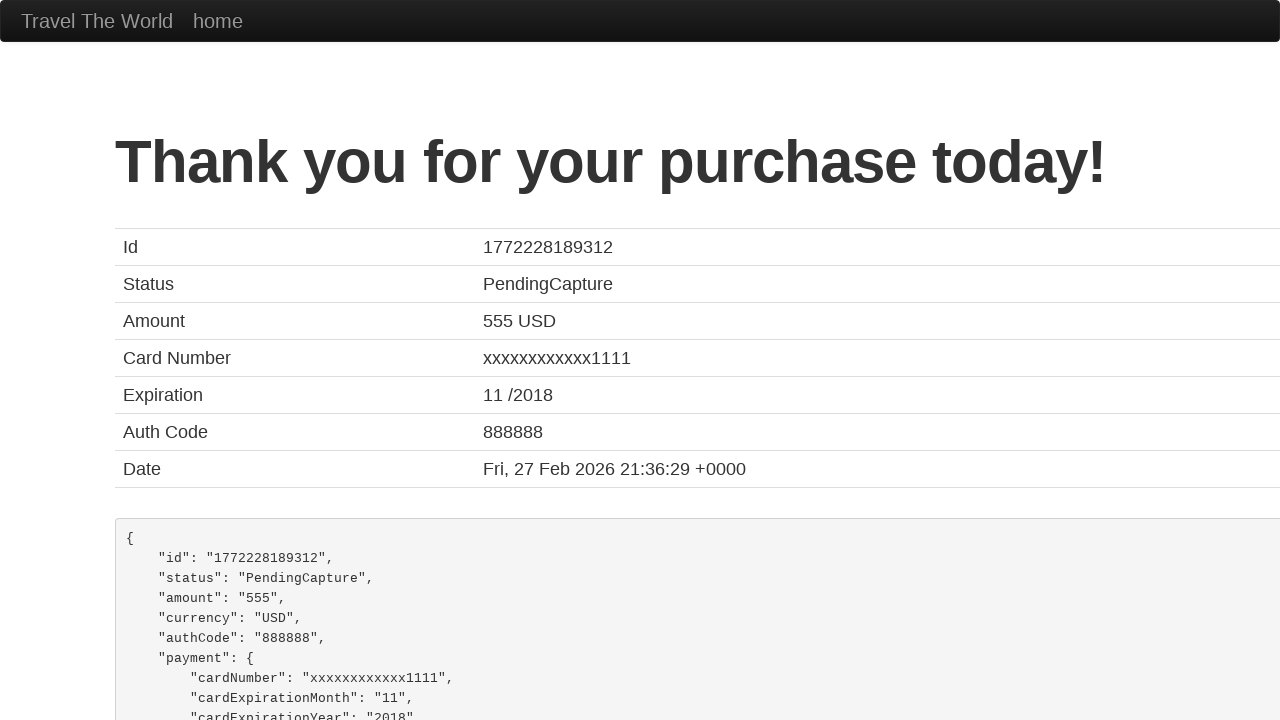